Demonstrates drag-and-drop-by-offset mouse action by dragging element 'box A' to the offset position of element 'box B'.

Starting URL: https://crossbrowsertesting.github.io/drag-and-drop

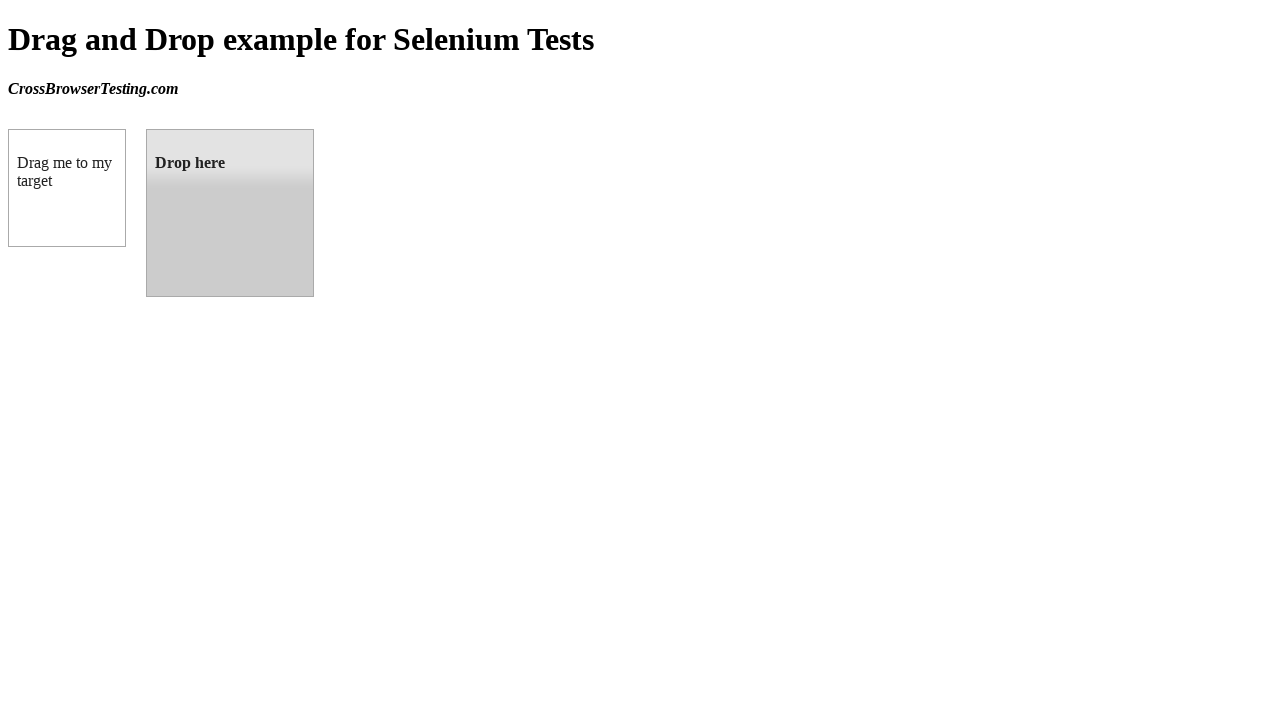

Navigated to drag-and-drop demo page
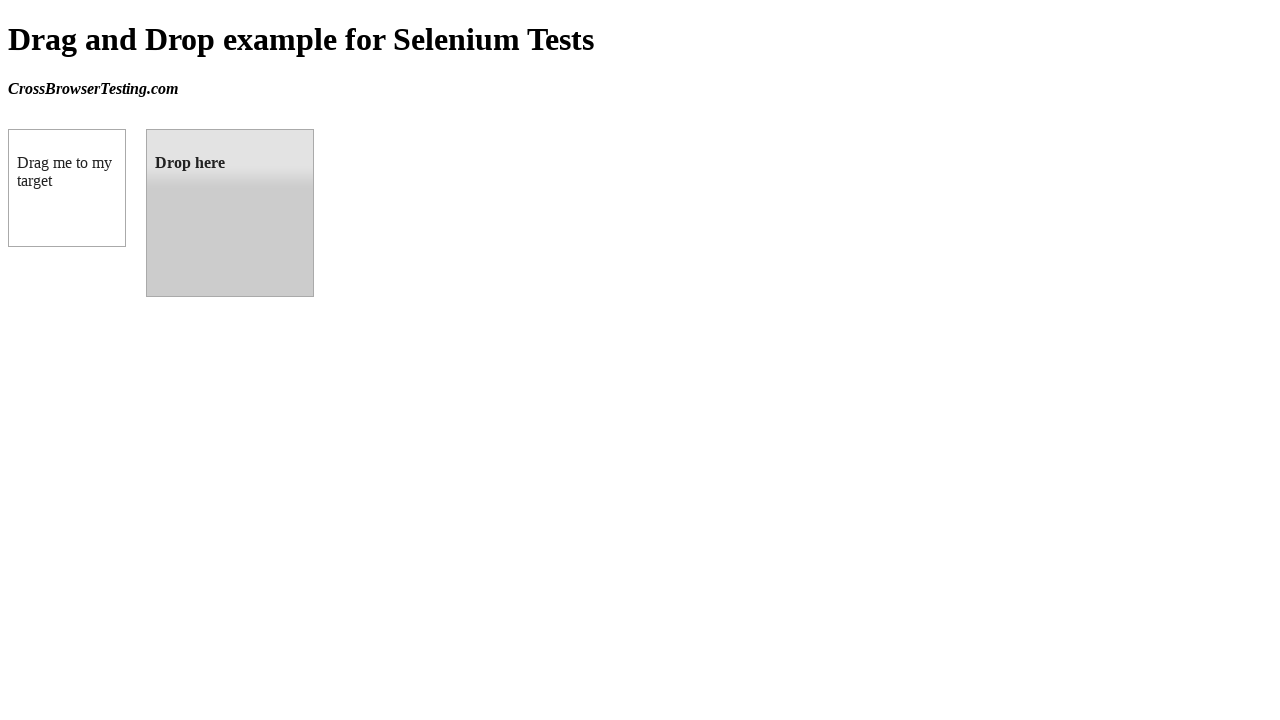

Located source element 'box A' (#draggable)
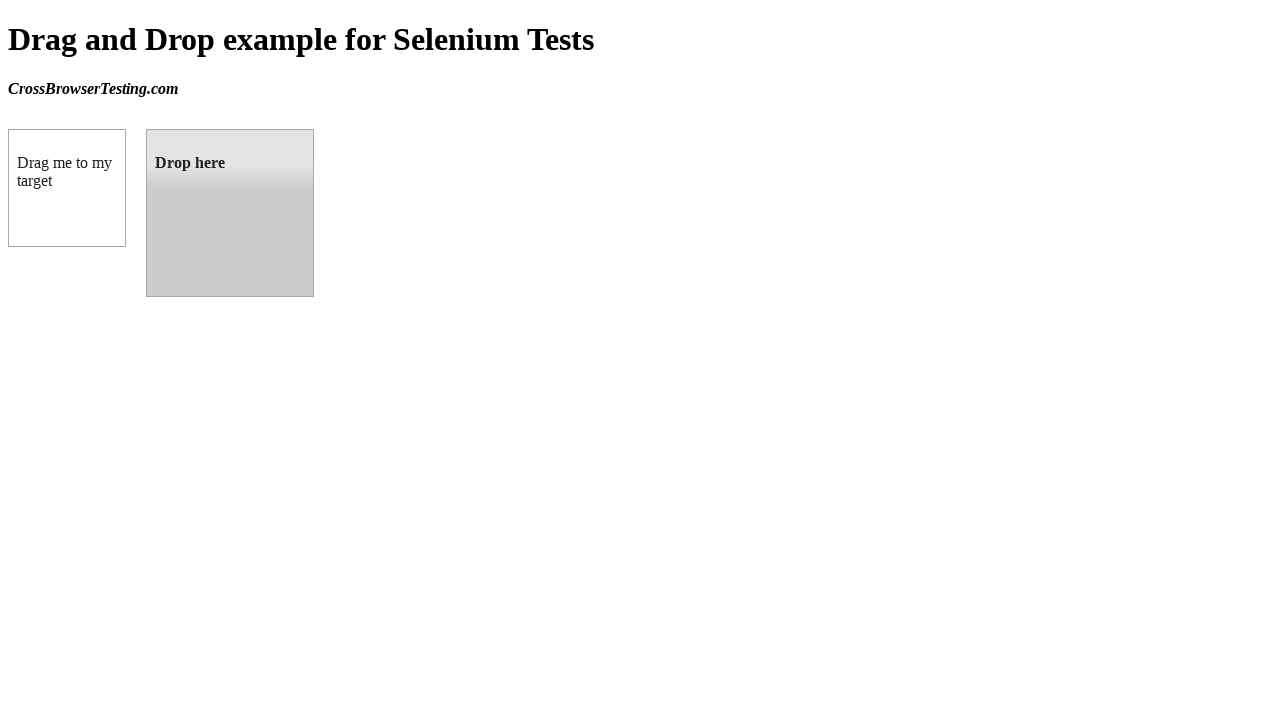

Located target element 'box B' (#droppable)
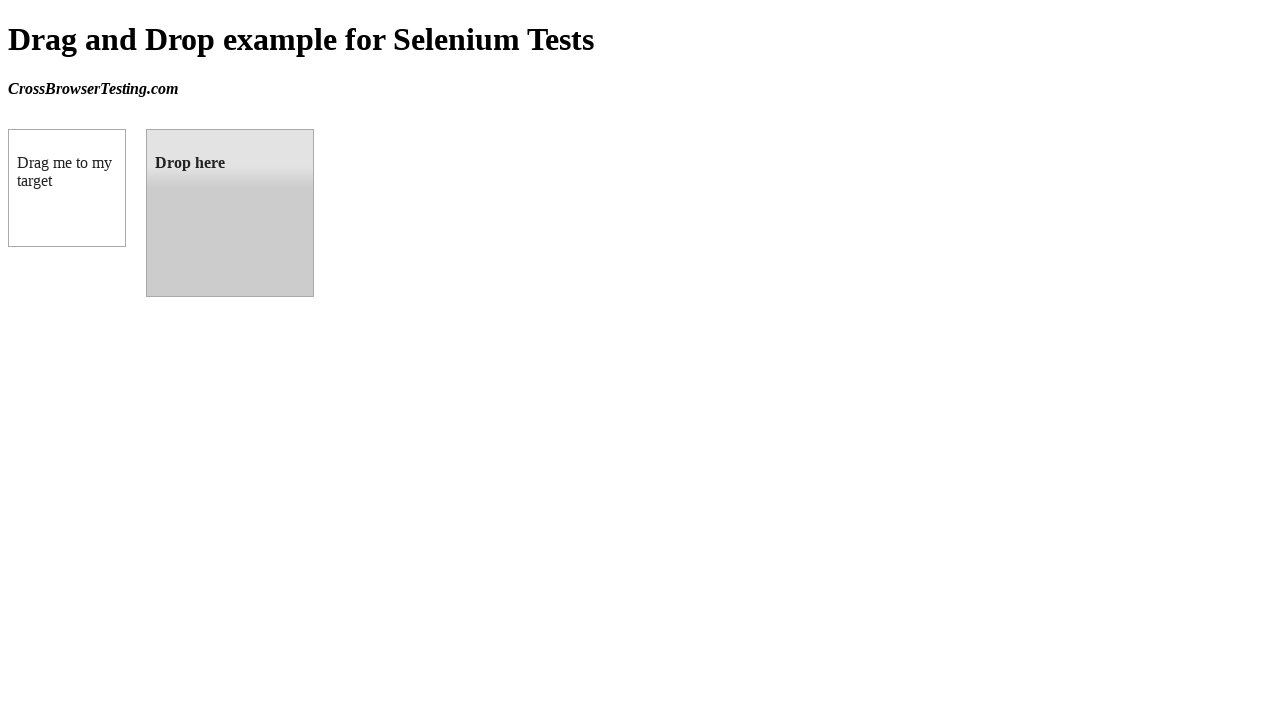

Retrieved bounding box coordinates of target element
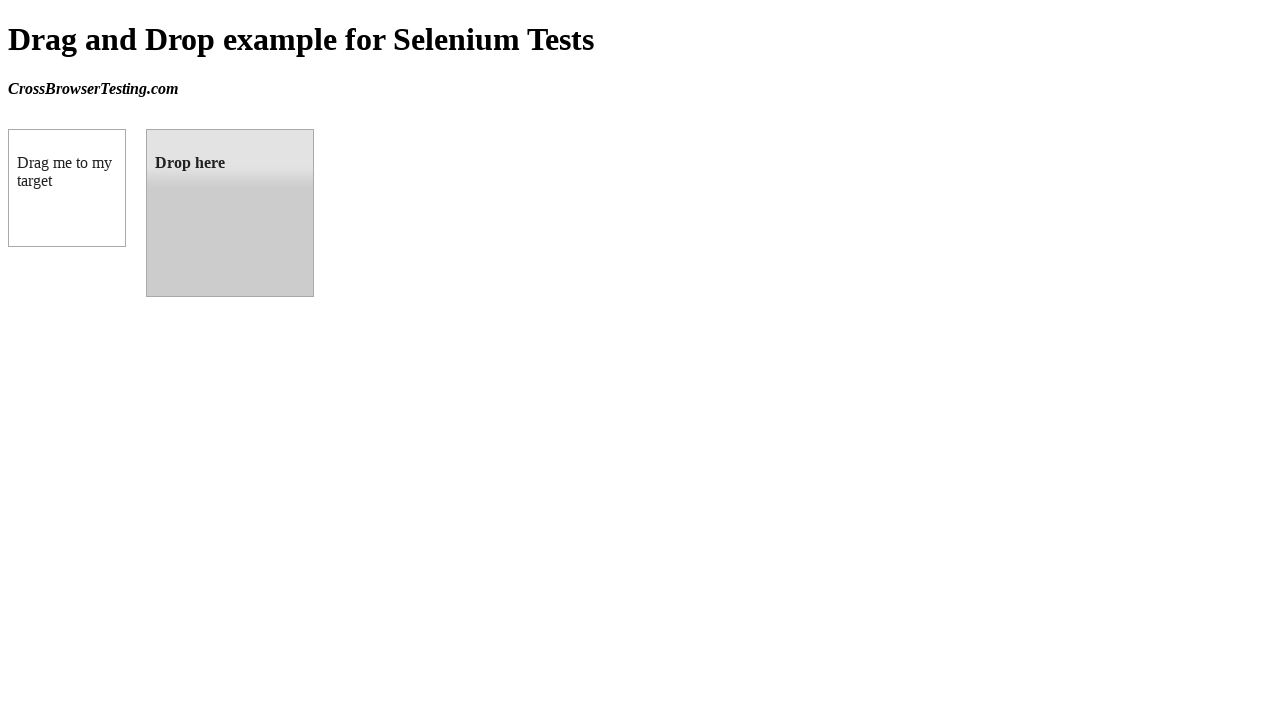

Dragged box A to box B using drag_to() method at (230, 213)
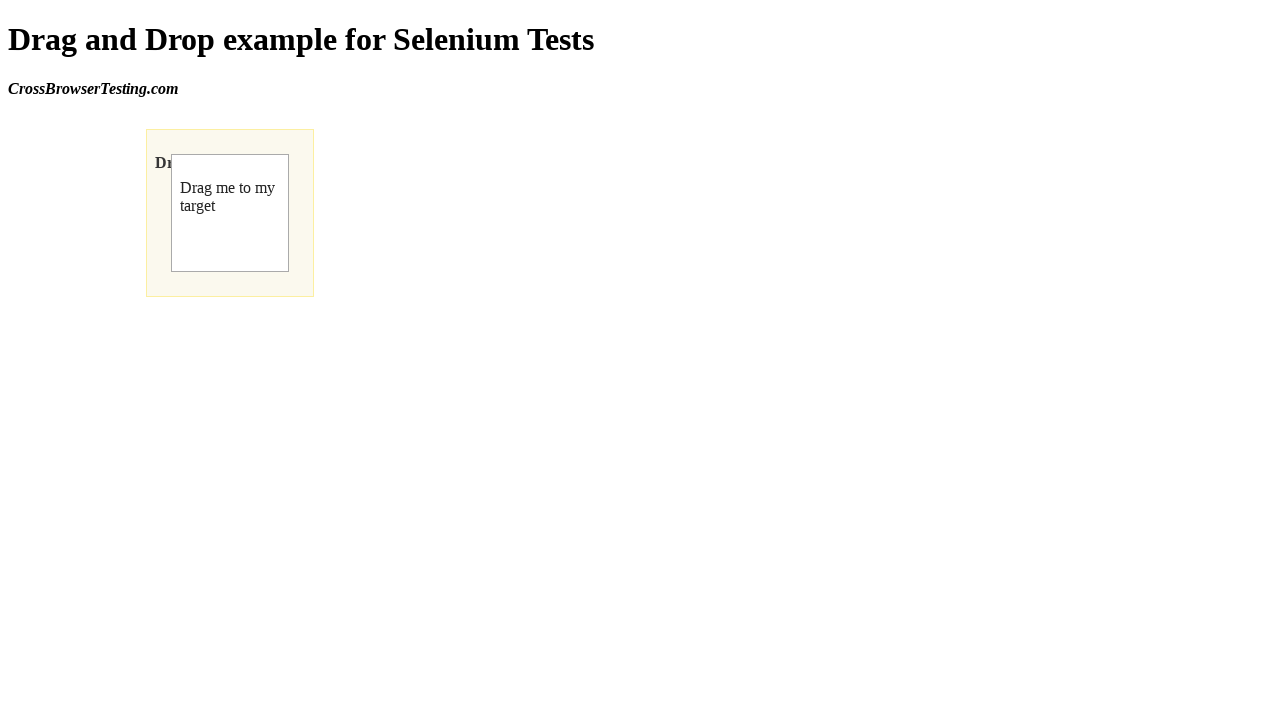

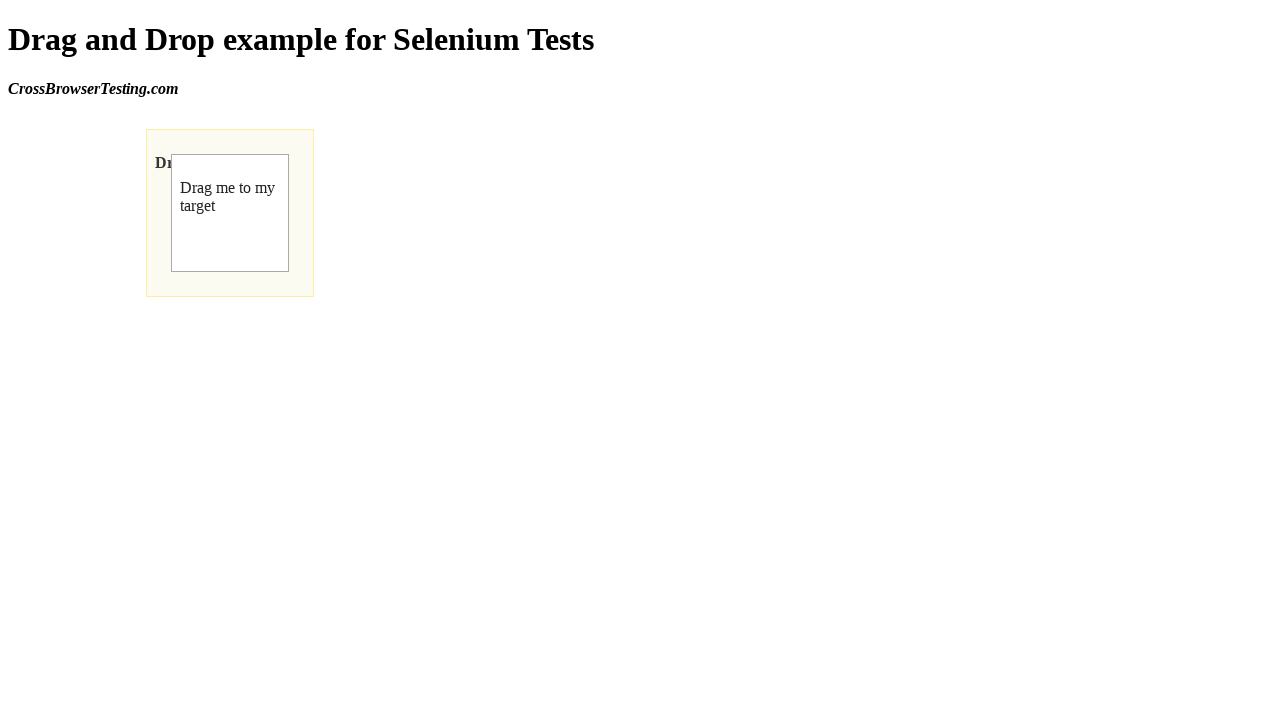